Tests clicking a button and waiting for a message element, demonstrating the pattern of returning the element from the wait

Starting URL: https://eviltester.github.io/supportclasses/#2000

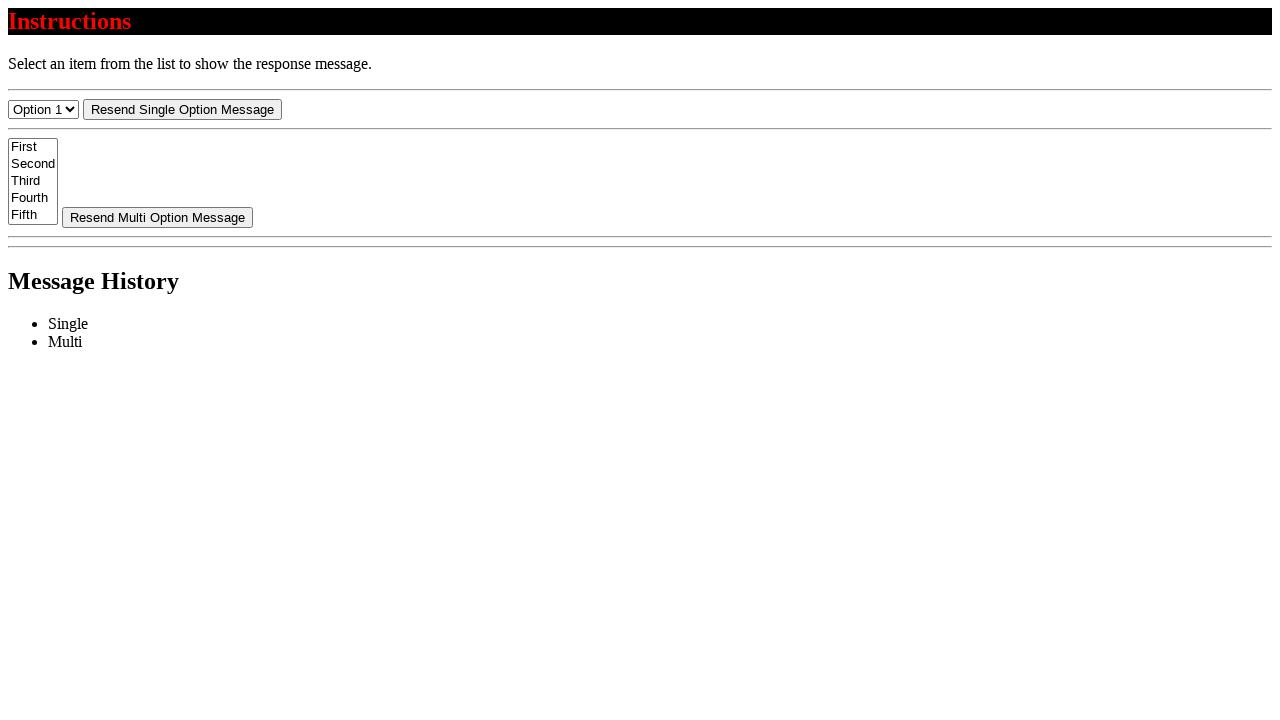

Navigated to test page with 2000ms delay
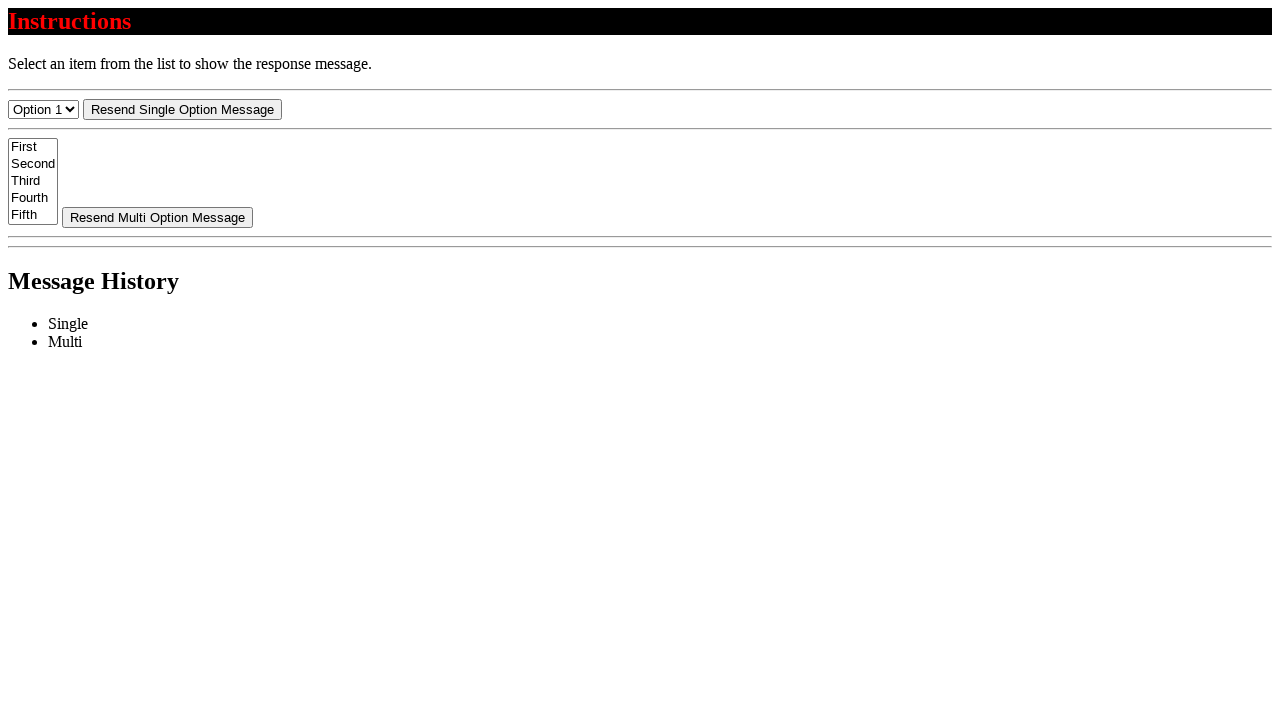

Clicked resend button at (182, 109) on #resend-select
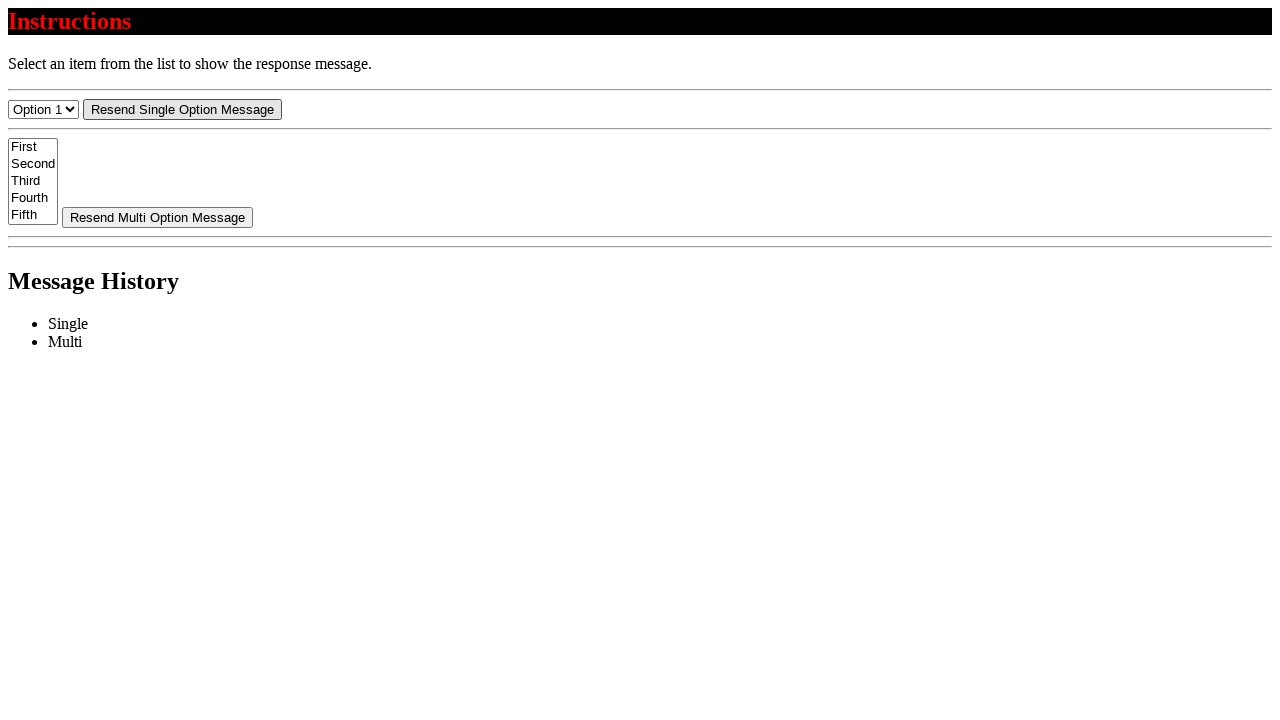

Message element appeared after waiting for visibility
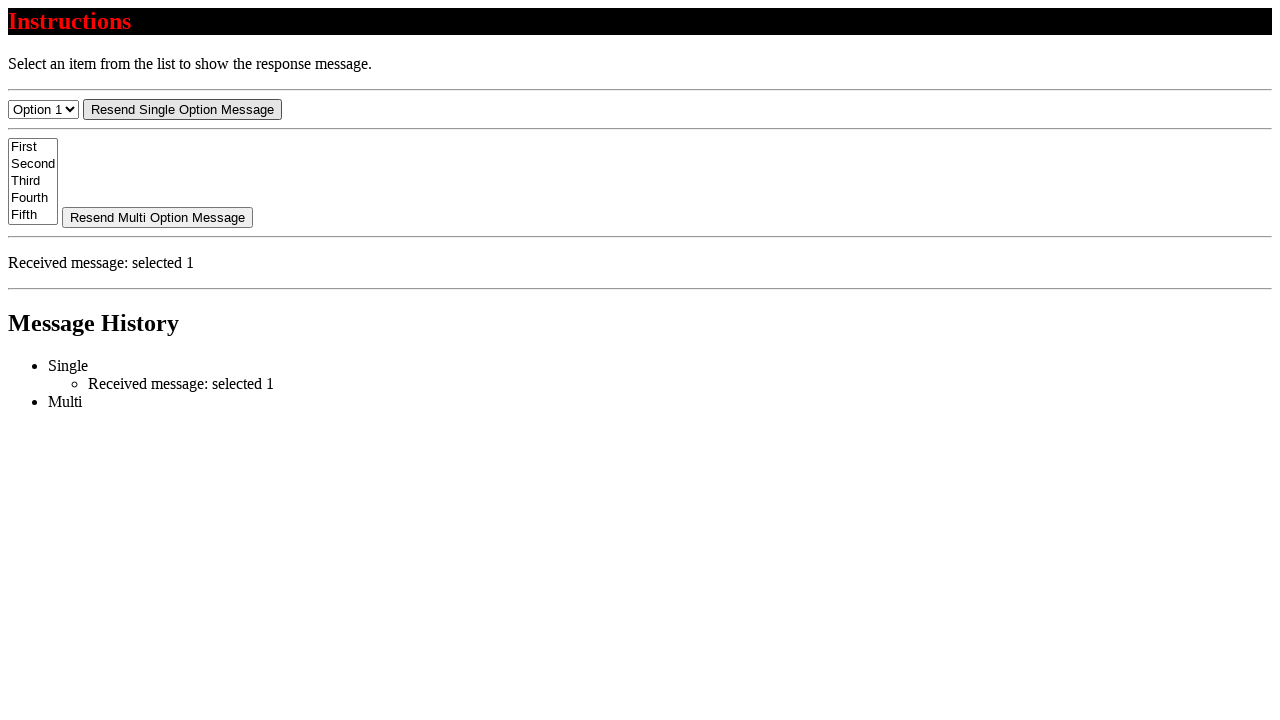

Verified message text starts with 'Received message:'
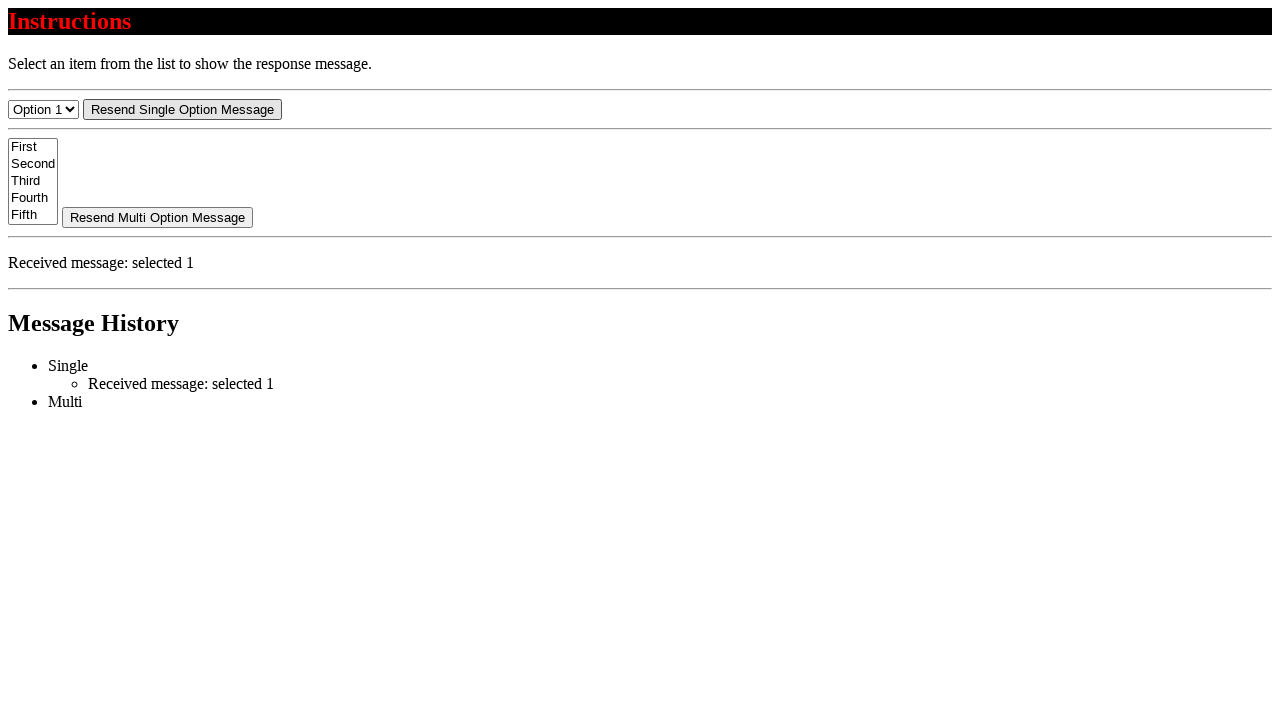

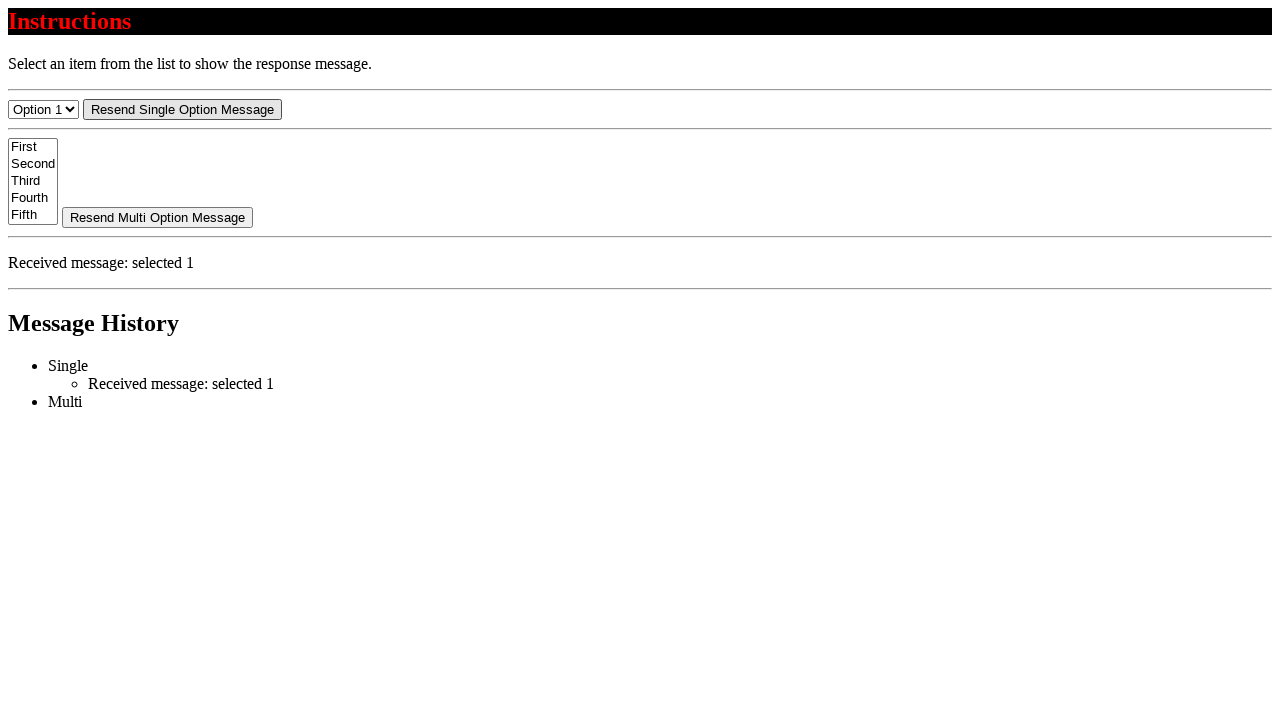